Navigates to the Platzi website homepage and verifies the page loads

Starting URL: https://www.platzi.com

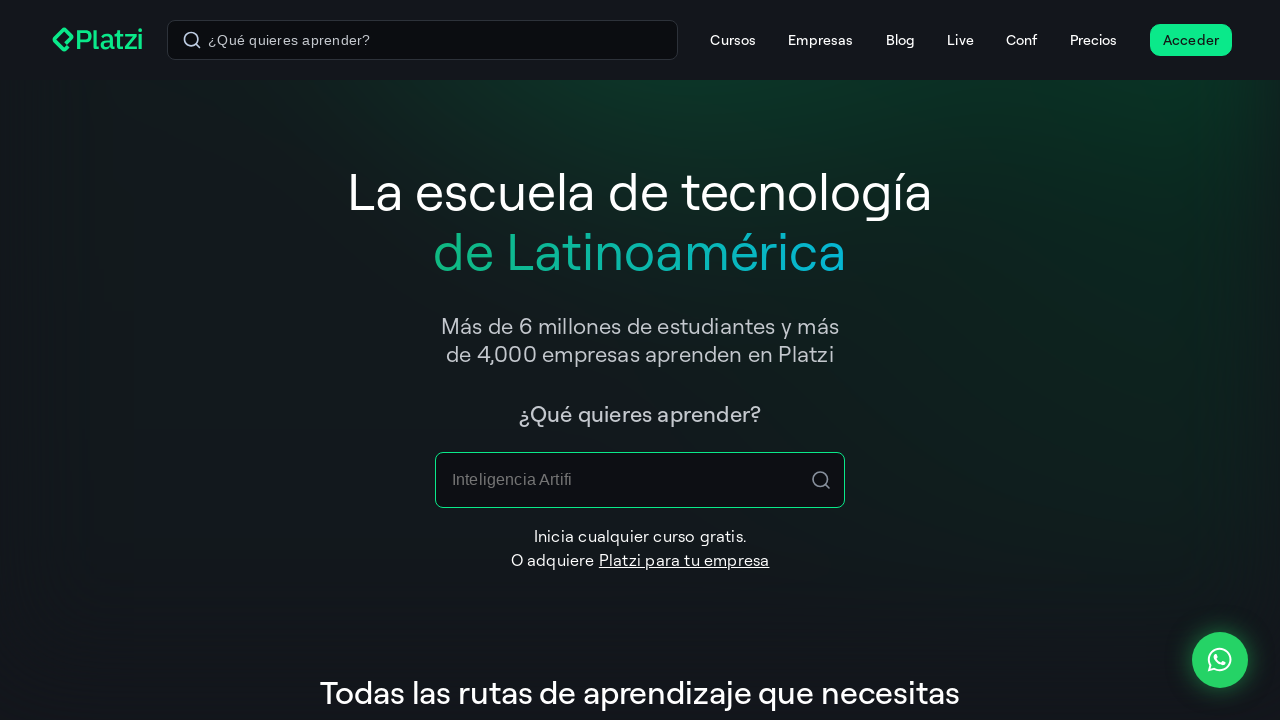

Waited for page DOM content to load
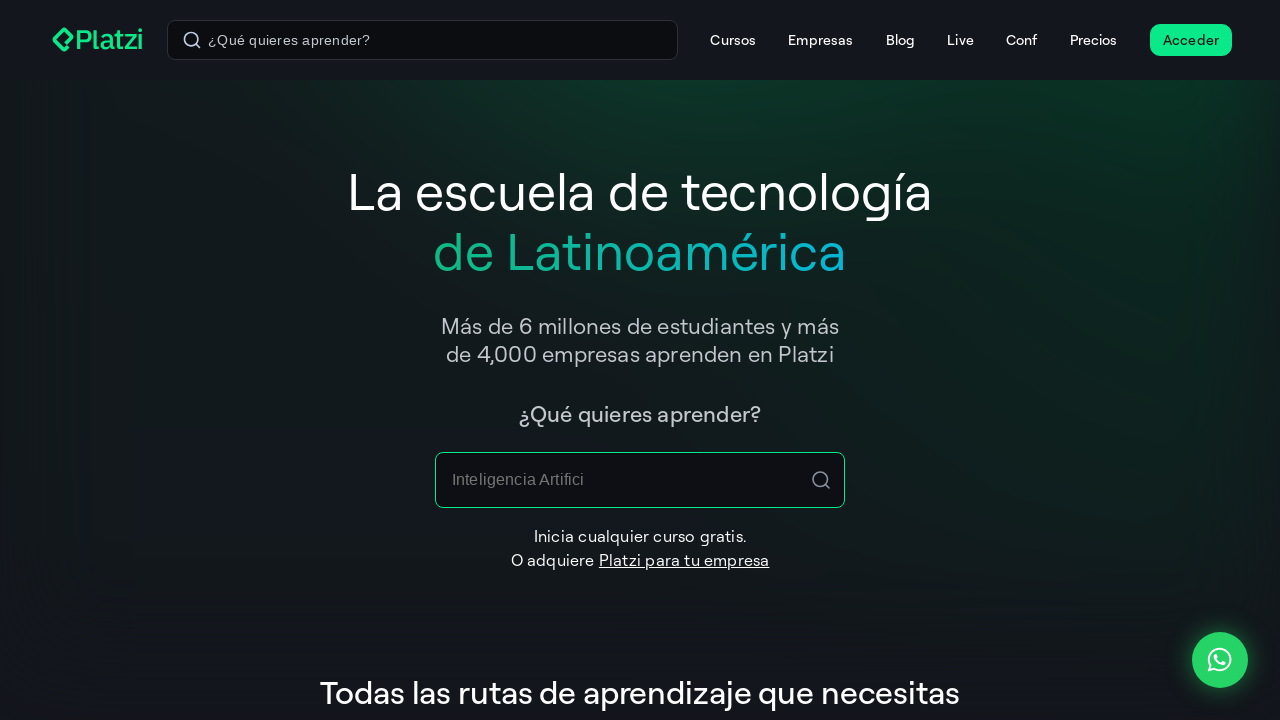

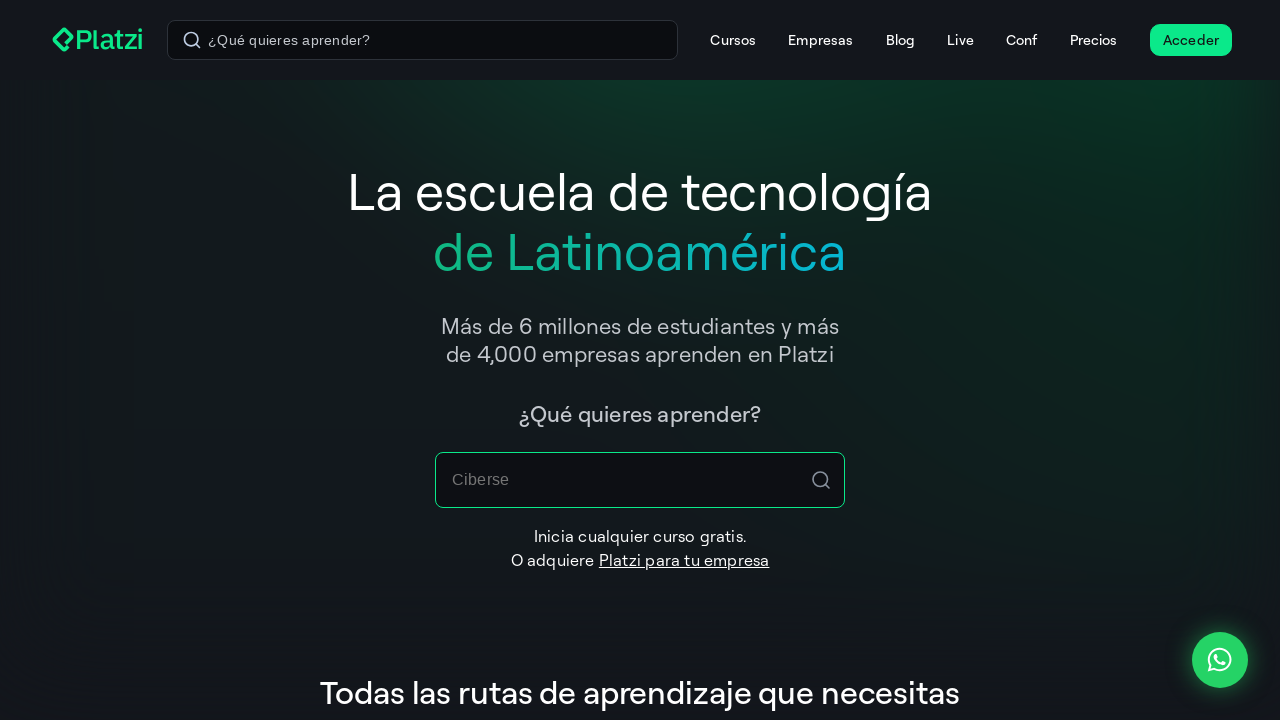